Tests form submission with all valid data (without file upload which requires local file) to verify form behavior.

Starting URL: https://demoqa.com/automation-practice-form

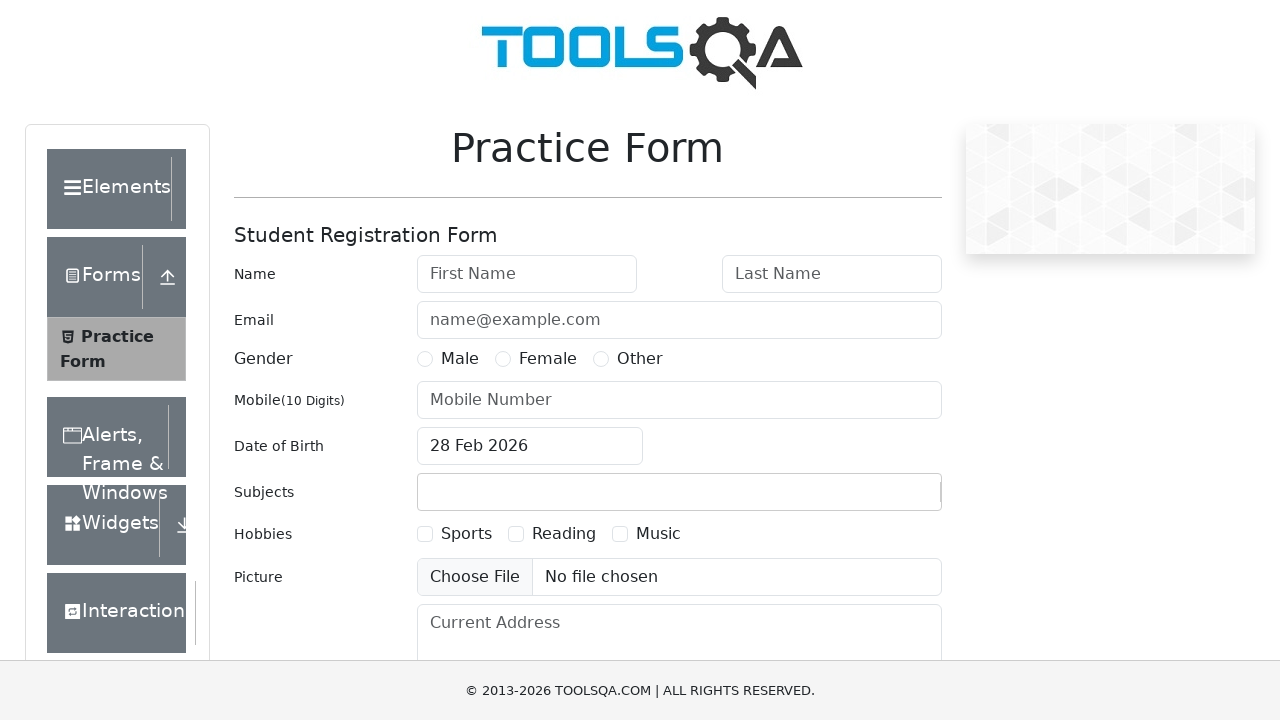

Filled first name field with 'Iftekhar' on #firstName
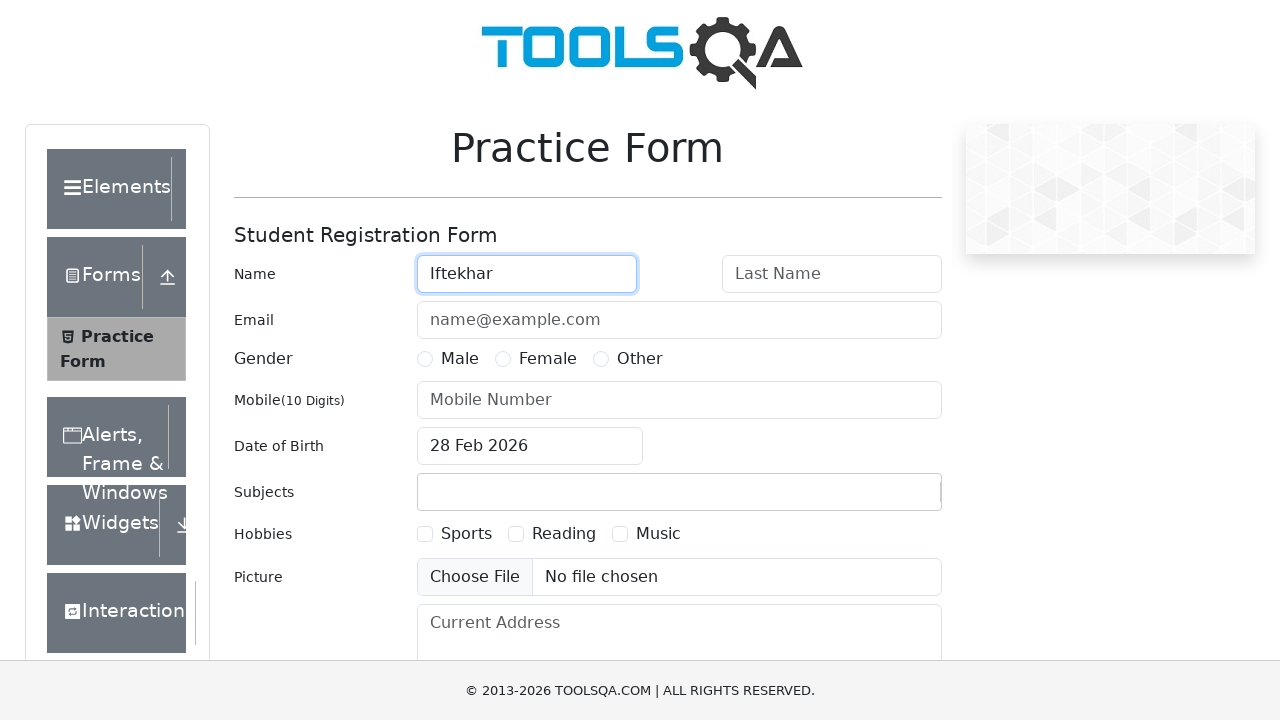

Filled last name field with 'Hasan' on #lastName
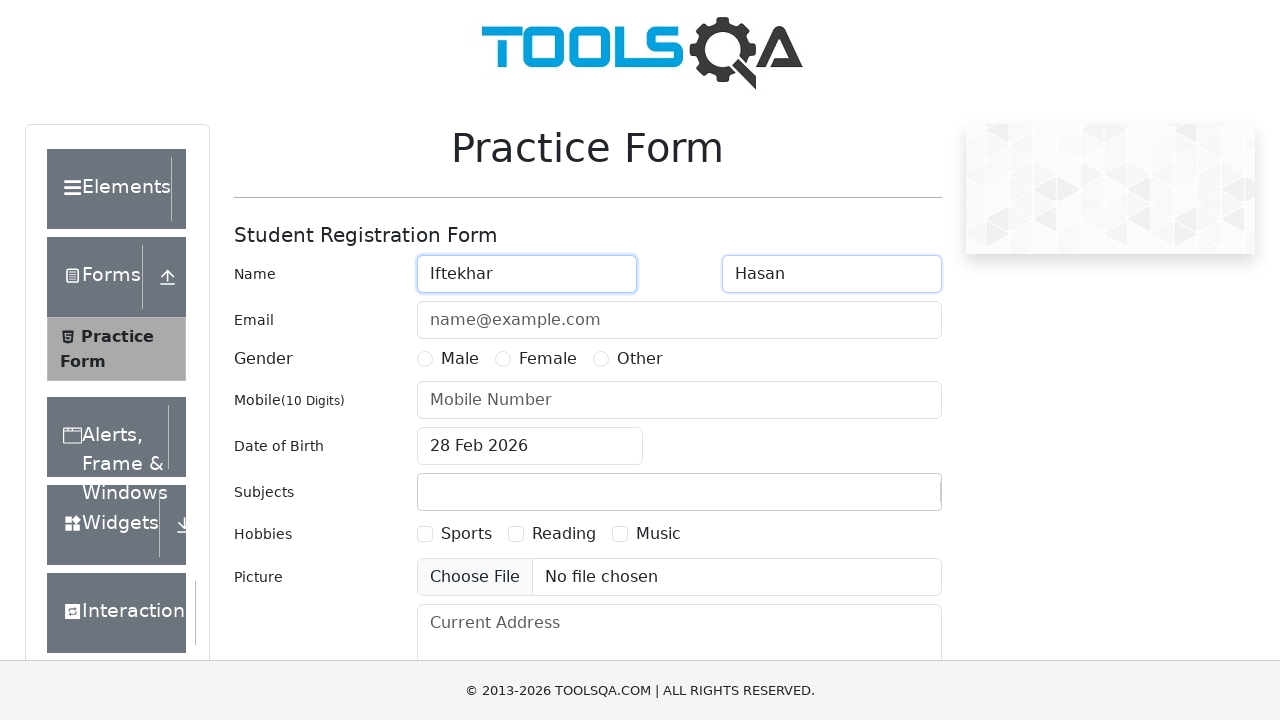

Filled email field with 'iftekharhasan@gmail.com' on #userEmail
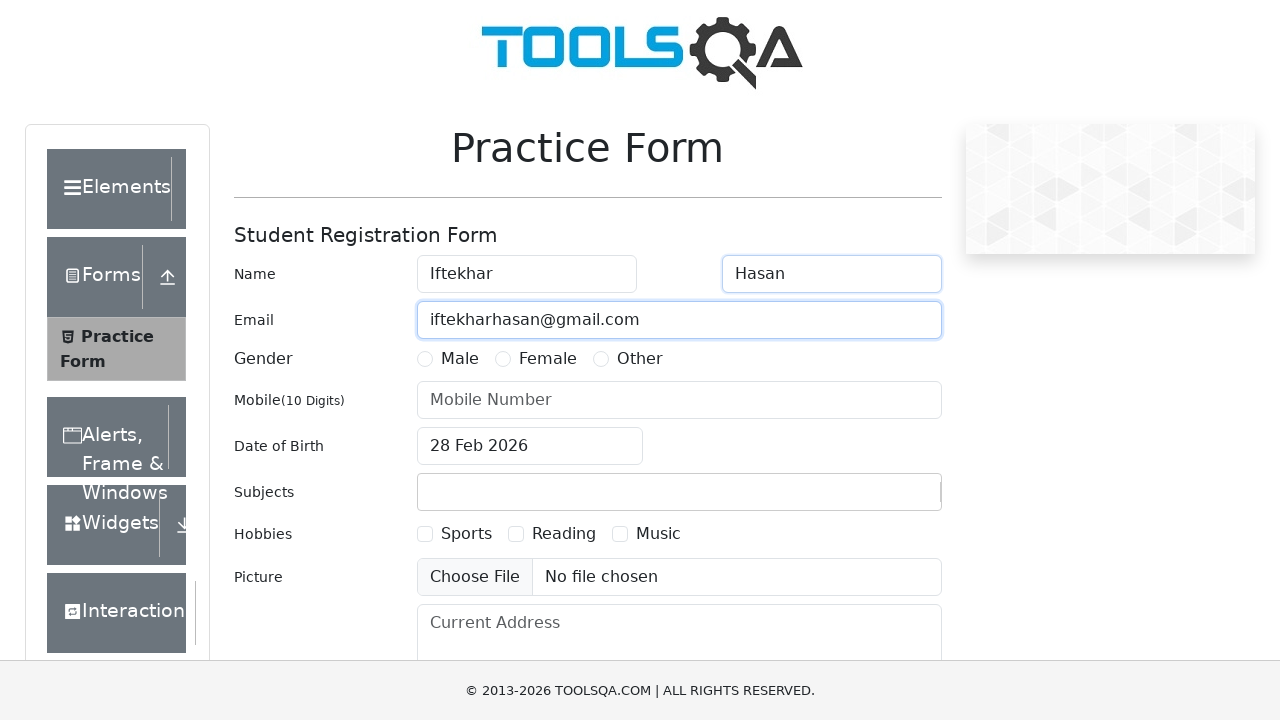

Selected Male gender radio button at (460, 359) on label[for='gender-radio-1']
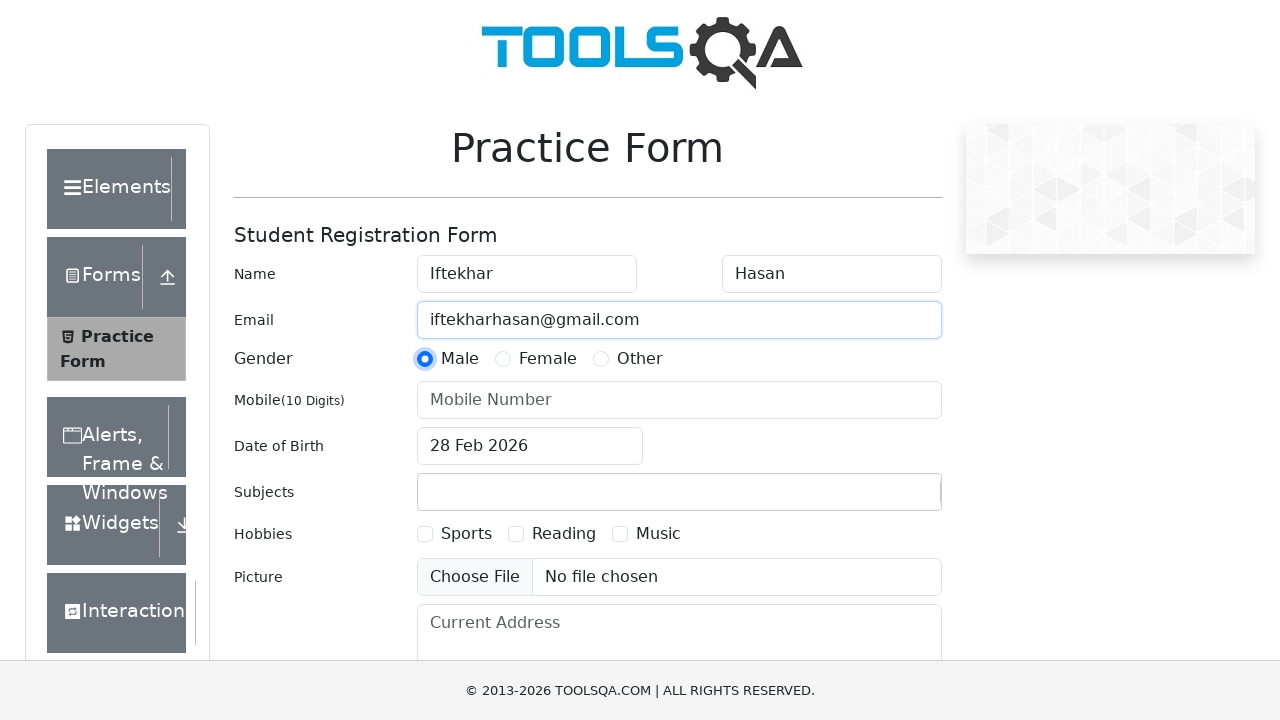

Filled mobile number field with '1812794985' on #userNumber
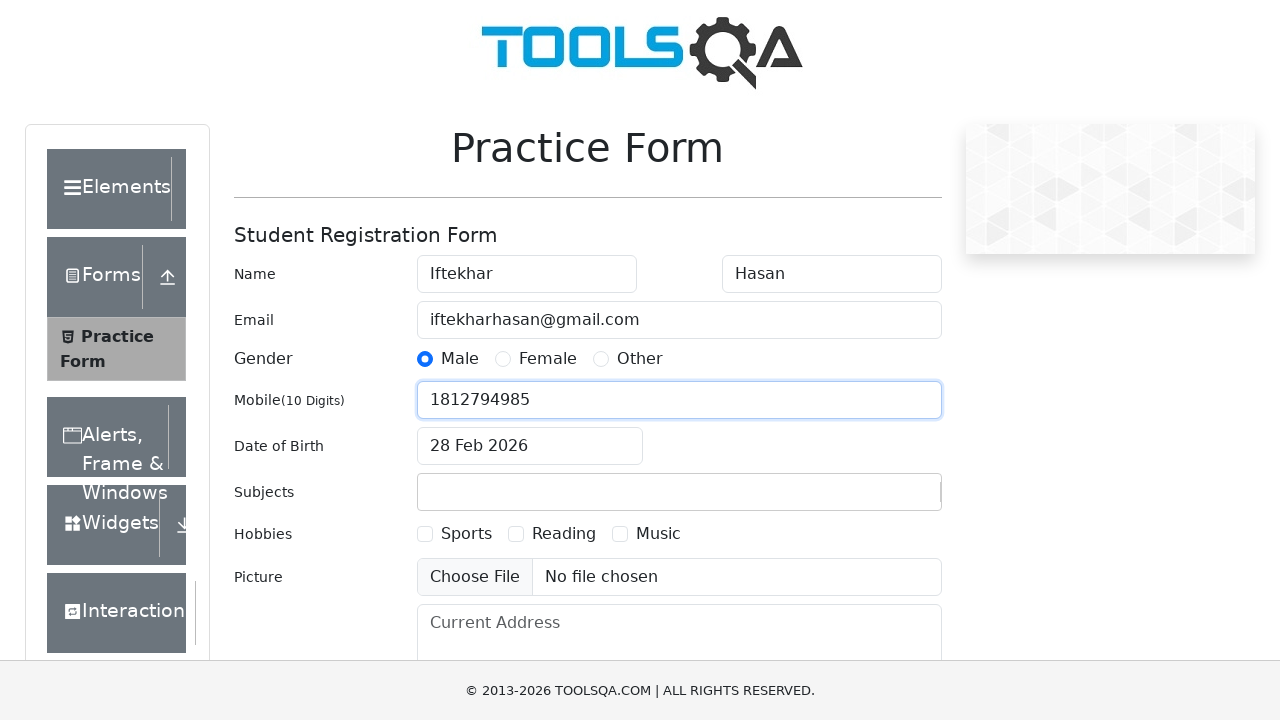

Clicked date of birth input field at (530, 446) on #dateOfBirthInput
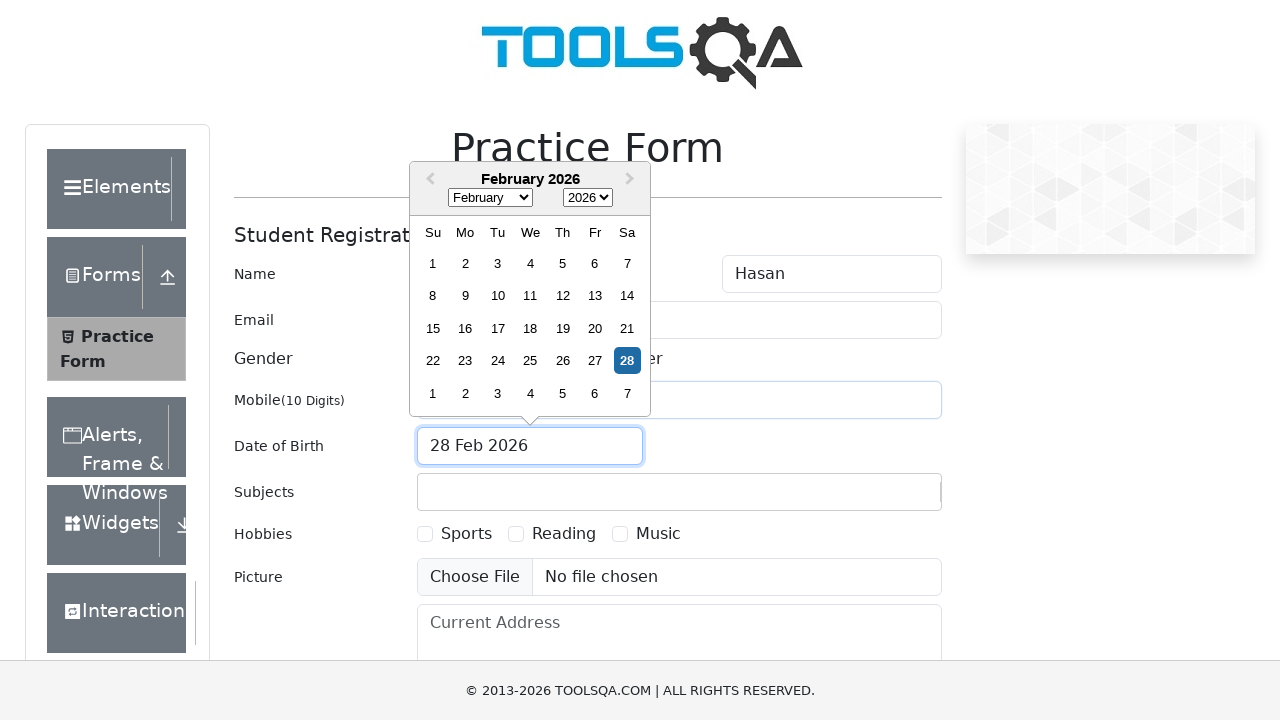

Selected all text in date field
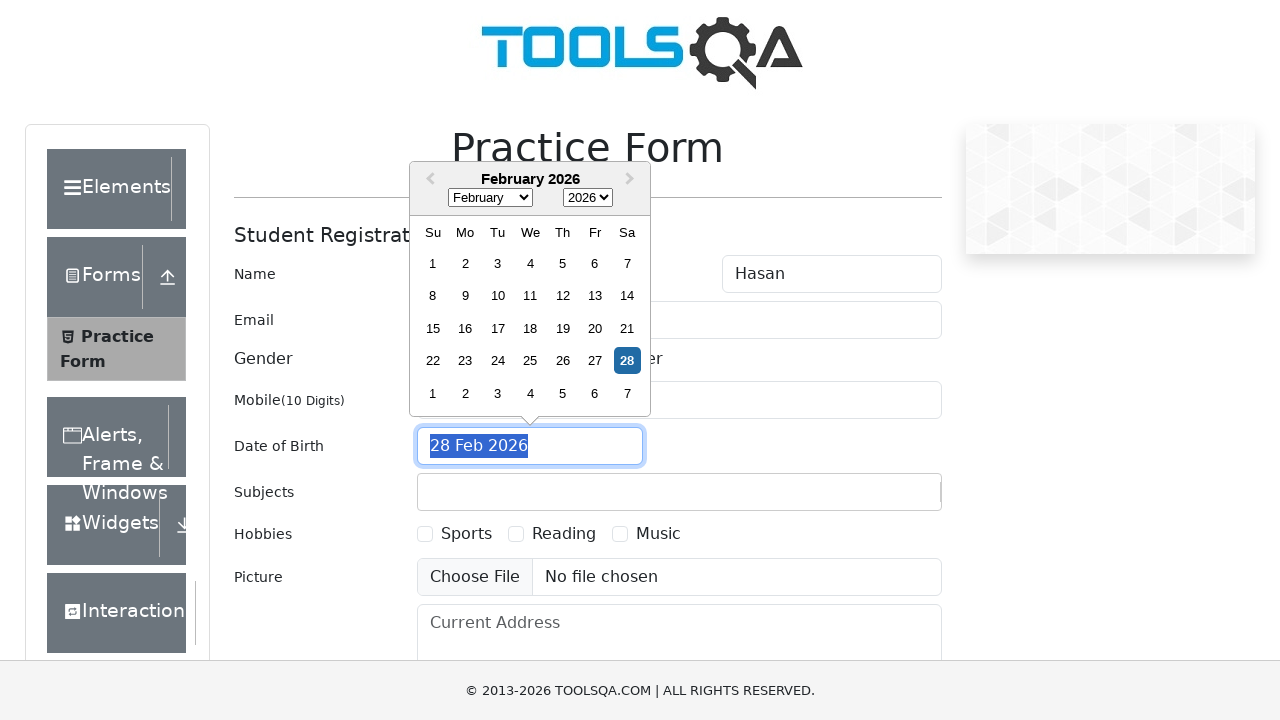

Typed date '28 Jun 1997' in date field
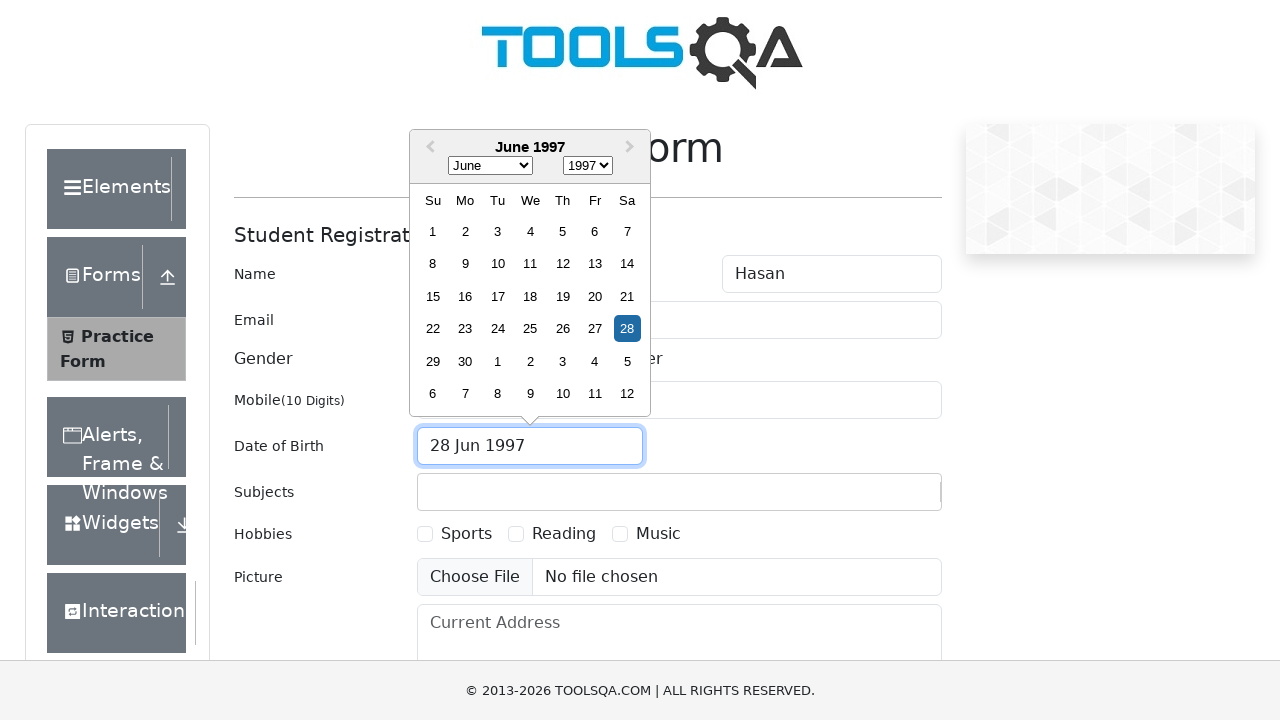

Pressed Enter to confirm date selection
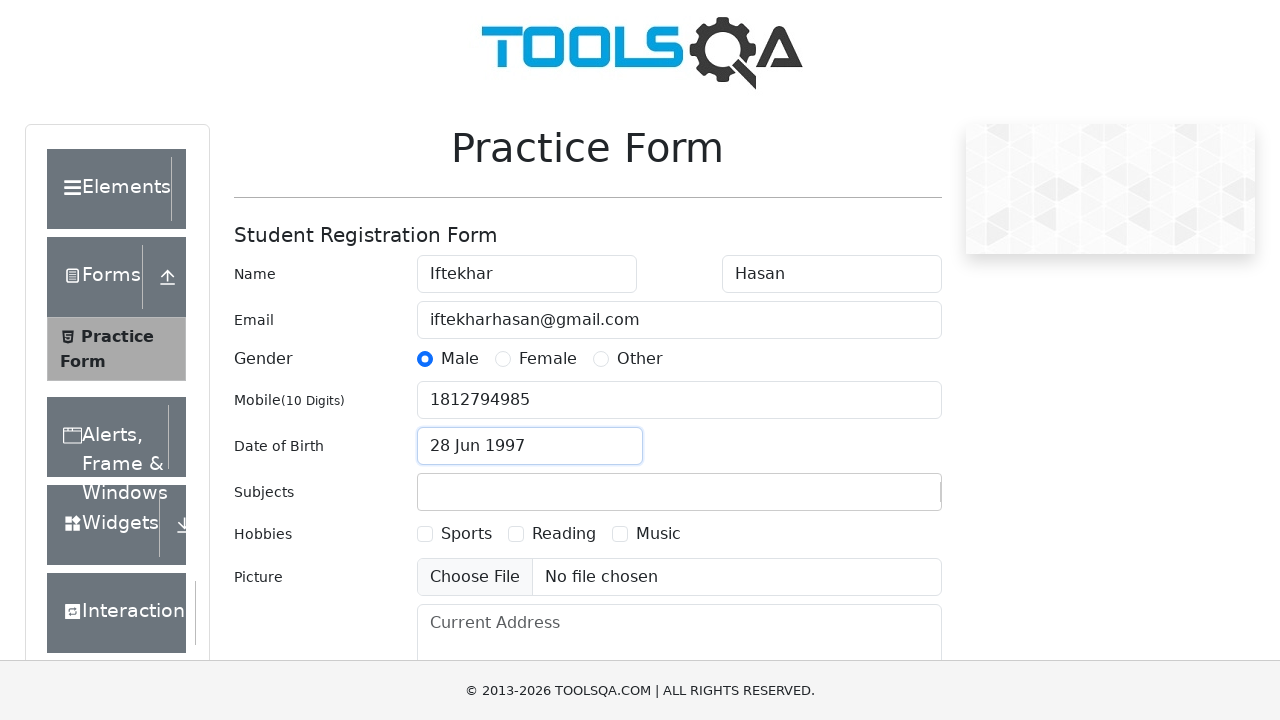

Filled subjects input with 'English' on #subjectsInput
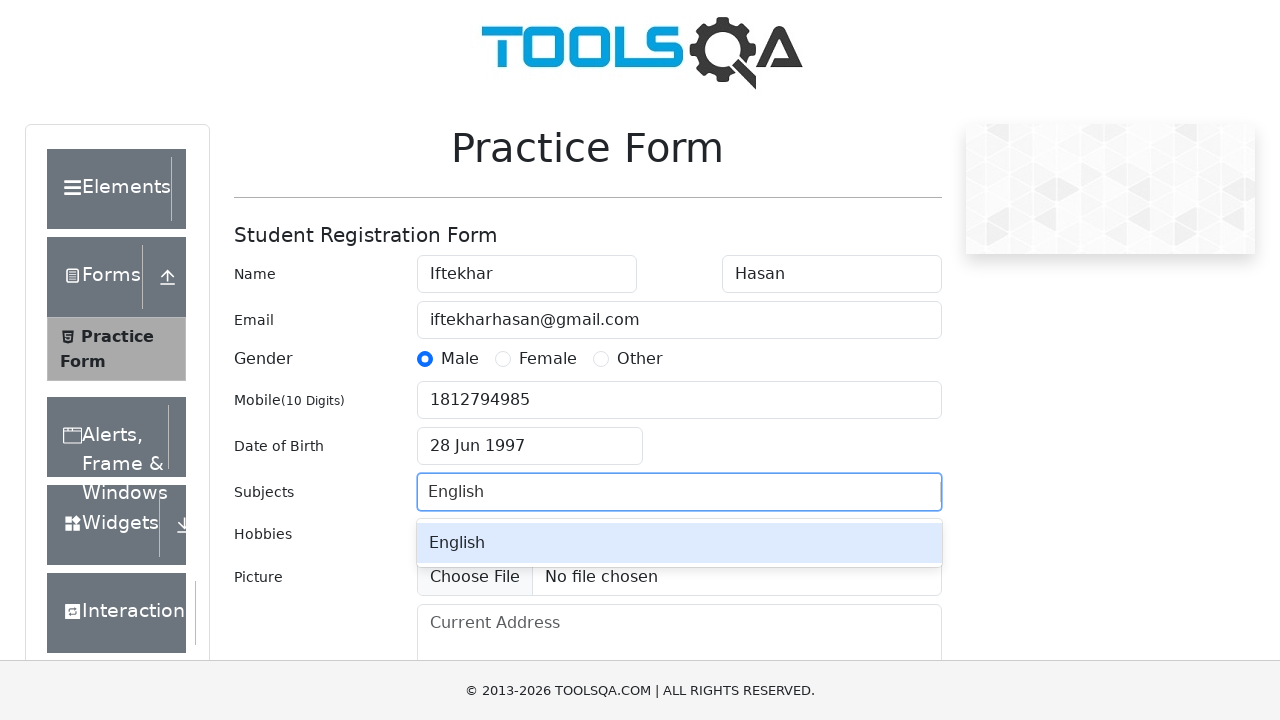

Pressed Enter to select English subject
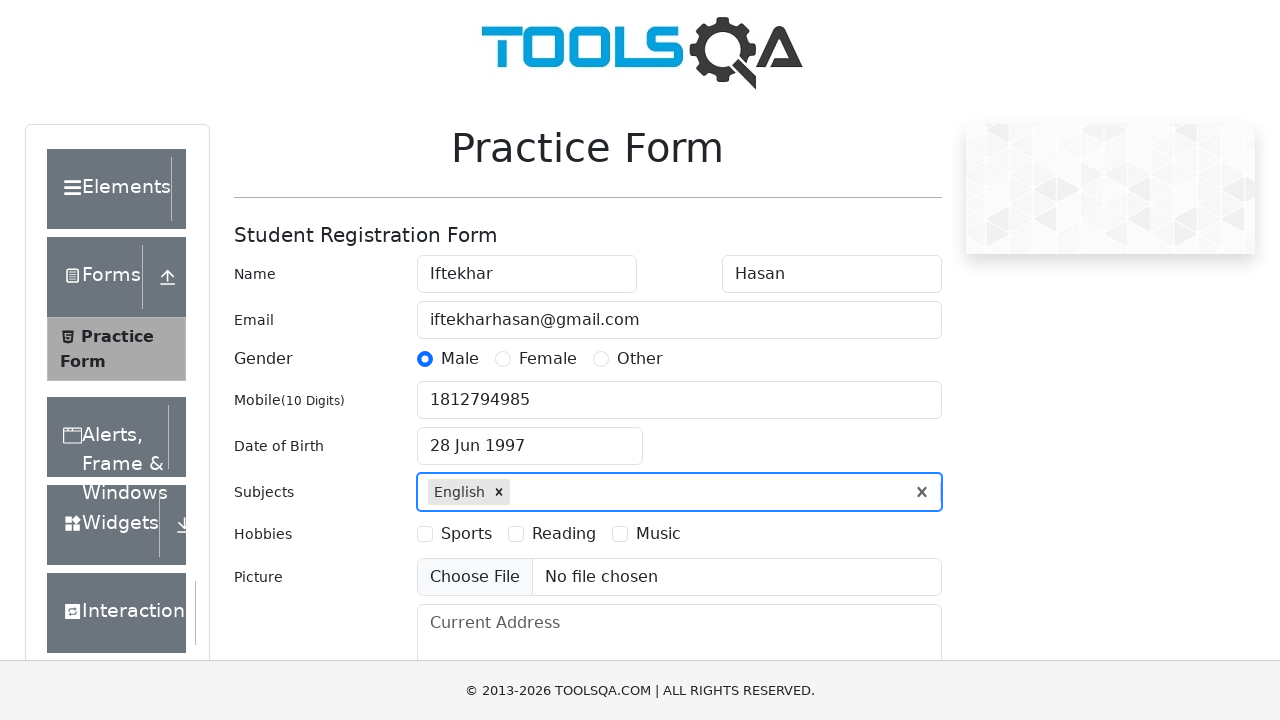

Filled subjects input with 'Maths' on #subjectsInput
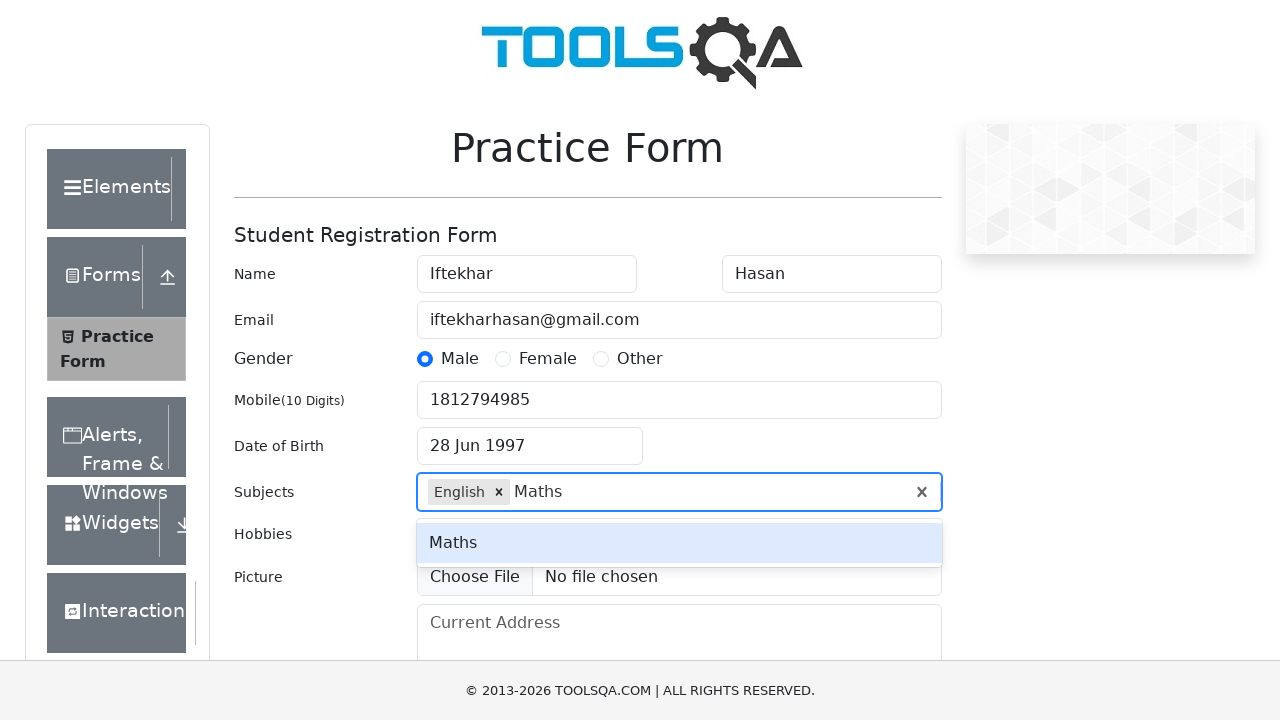

Pressed Enter to select Maths subject
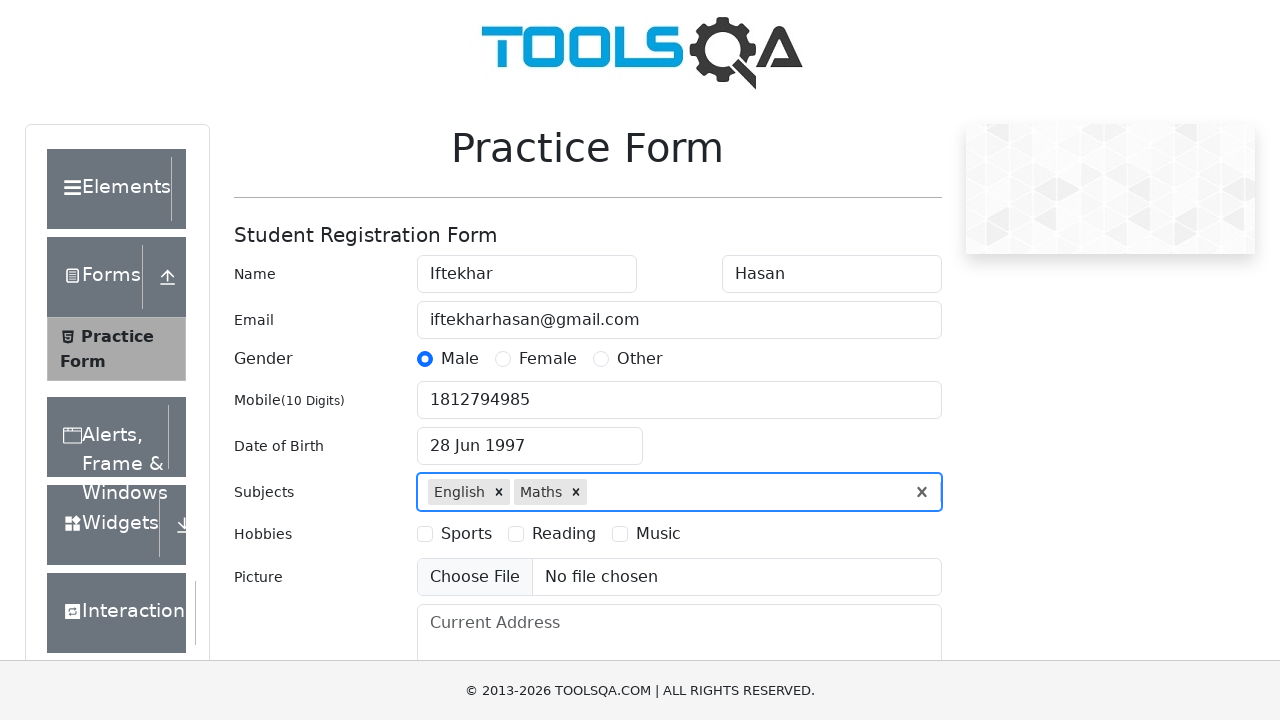

Clicked first hobby checkbox at (466, 534) on label[for='hobbies-checkbox-1']
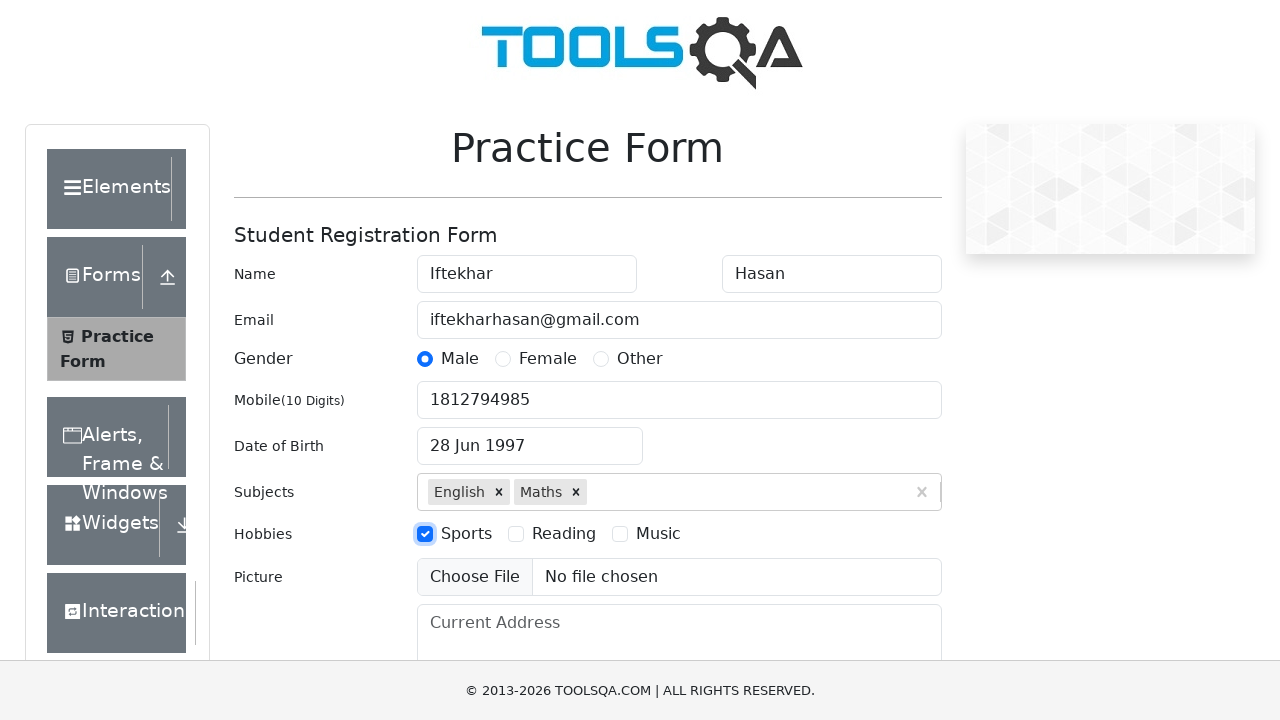

Clicked third hobby checkbox at (658, 534) on label[for='hobbies-checkbox-3']
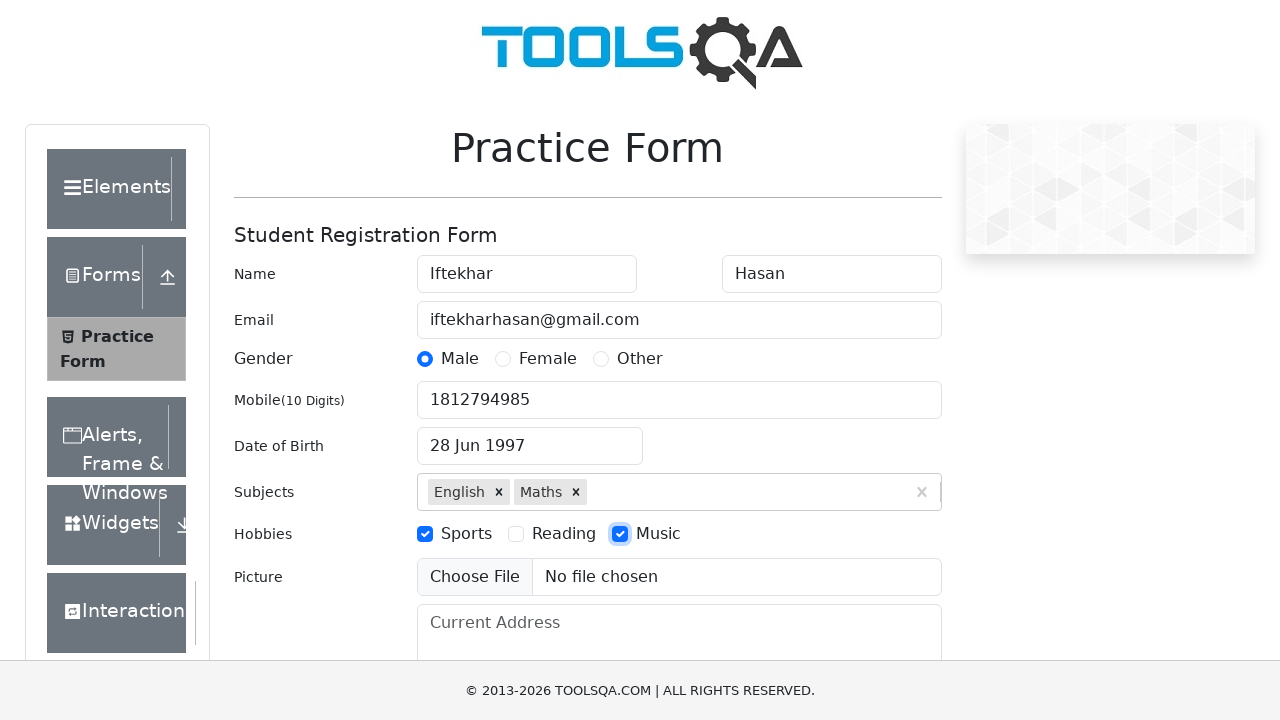

Filled current address field with 'Chattogram' on #currentAddress
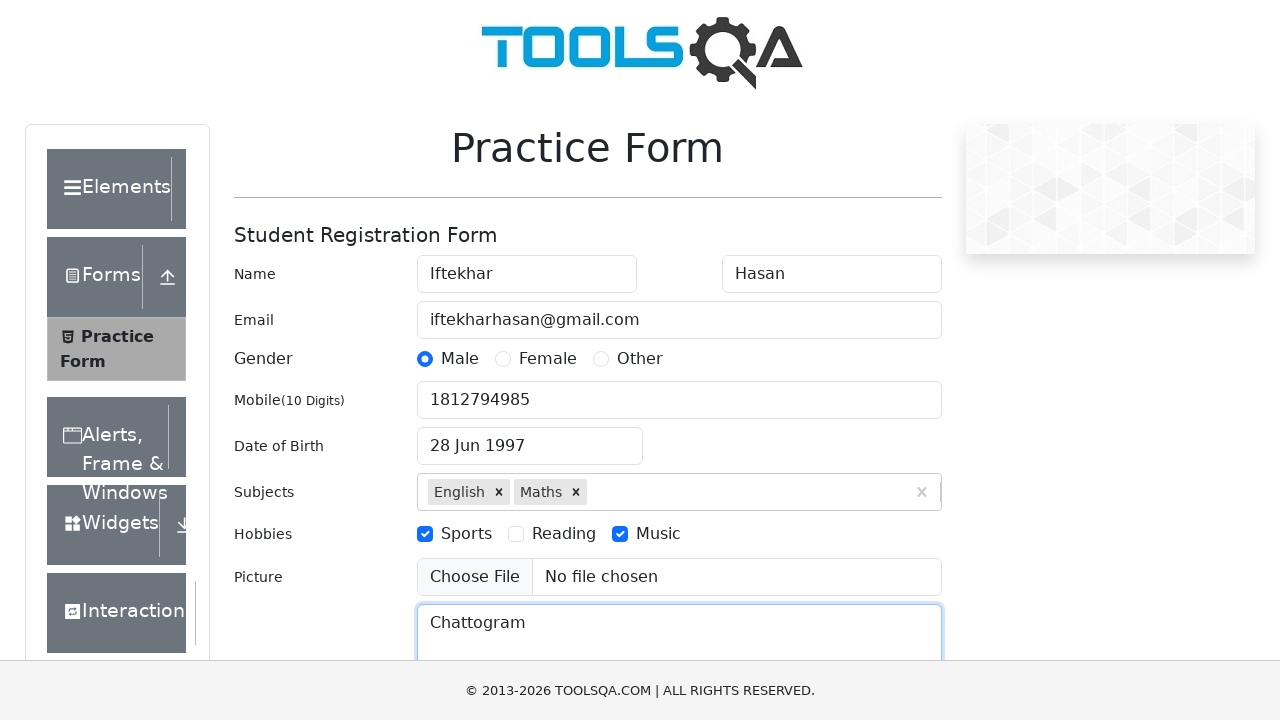

Clicked state selection dropdown at (430, 437) on #react-select-3-input
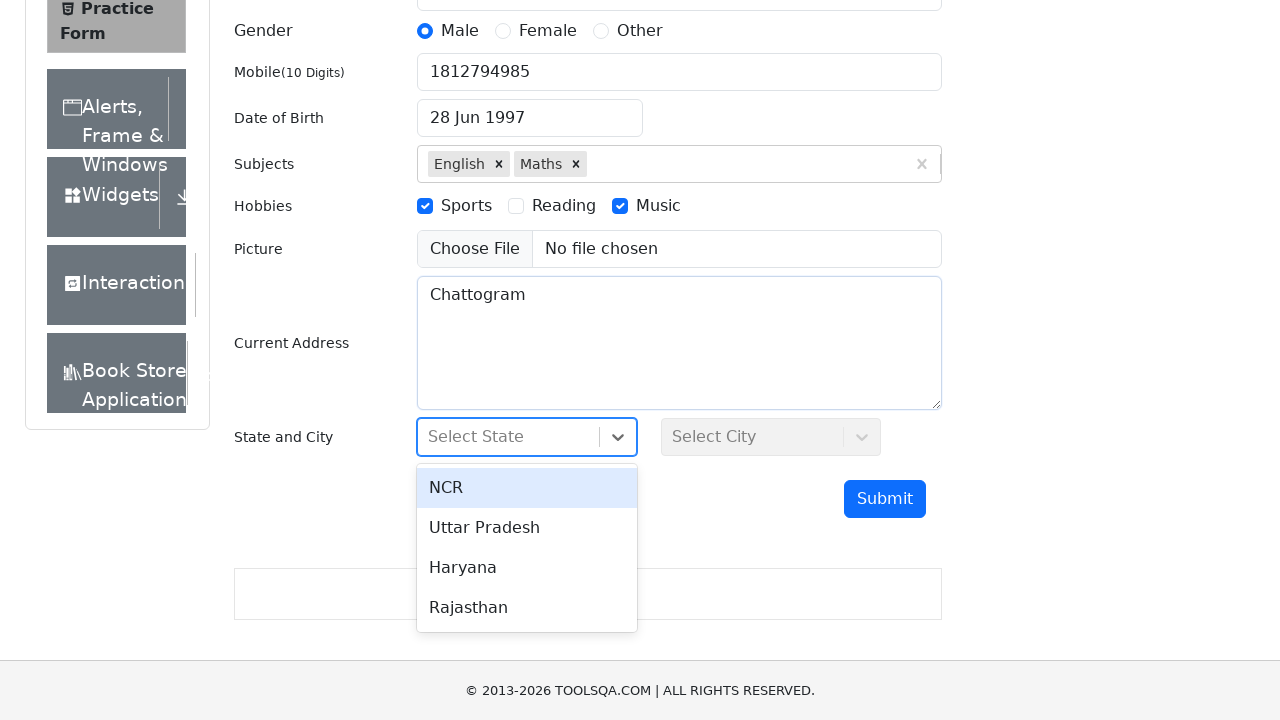

Filled state dropdown with 'NCR' on #react-select-3-input
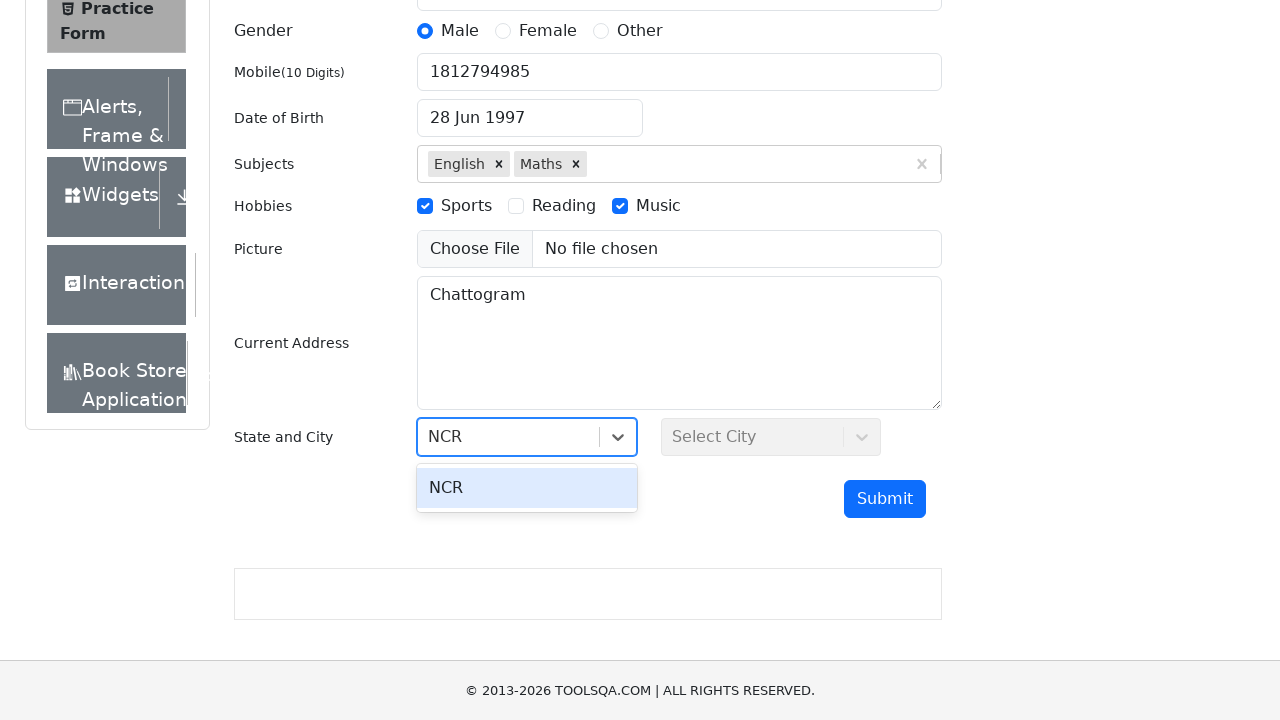

Pressed Enter to select NCR state
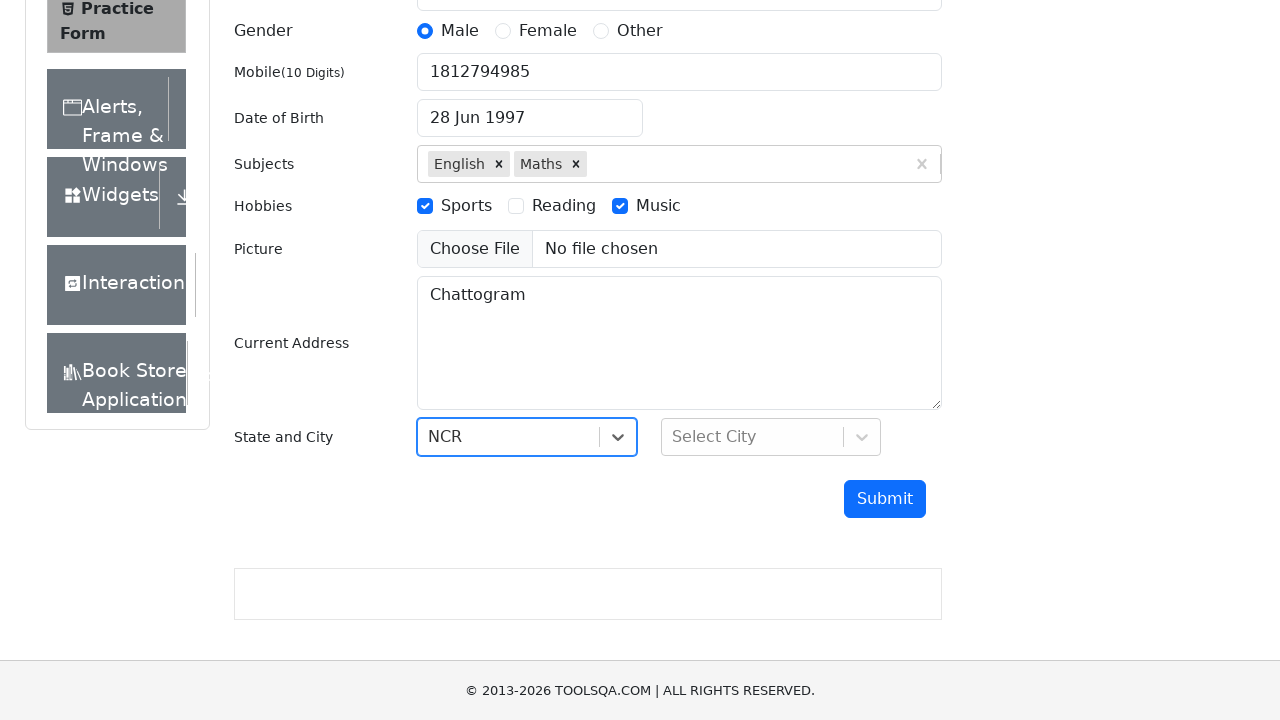

Clicked city selection dropdown at (674, 437) on #react-select-4-input
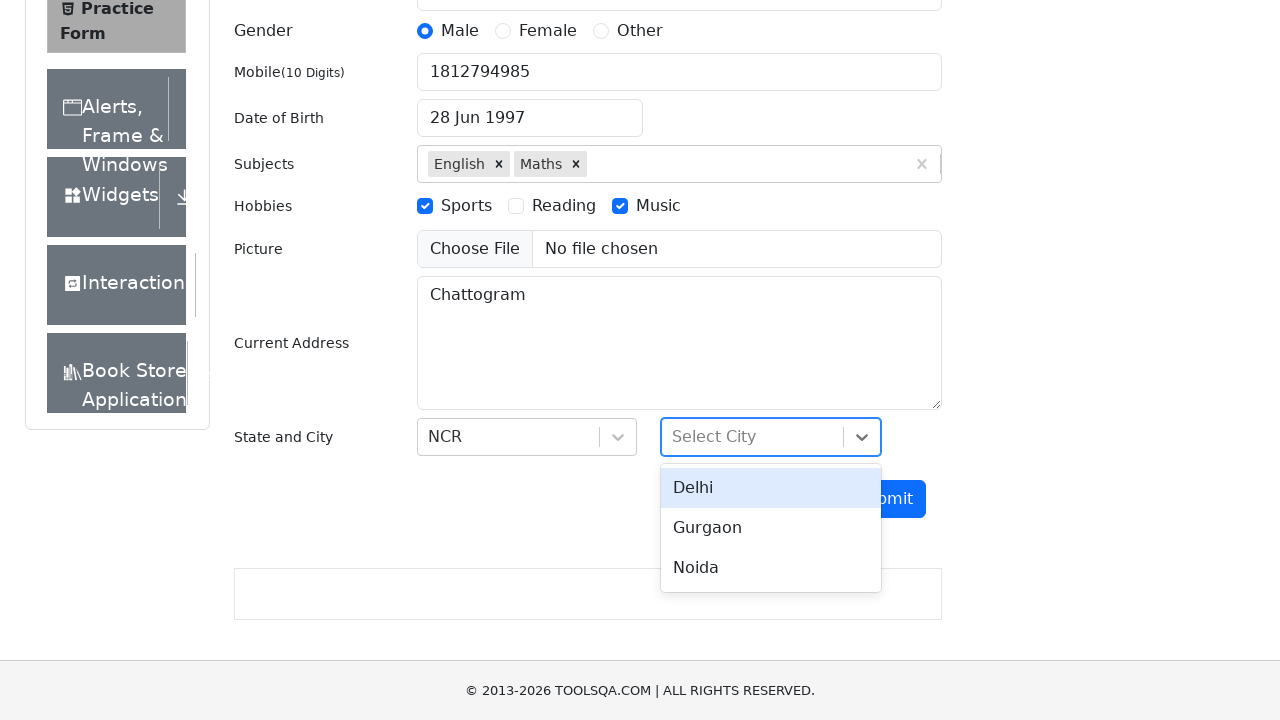

Filled city dropdown with 'De' on #react-select-4-input
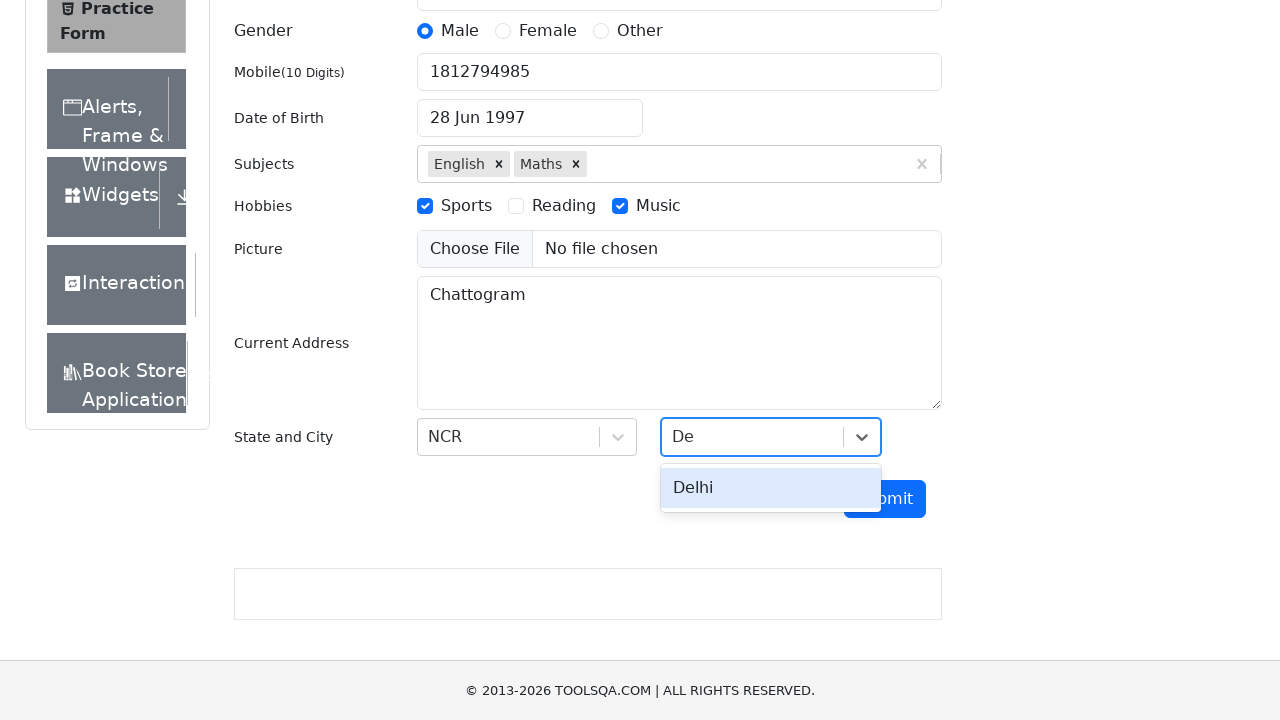

Pressed Enter to select city
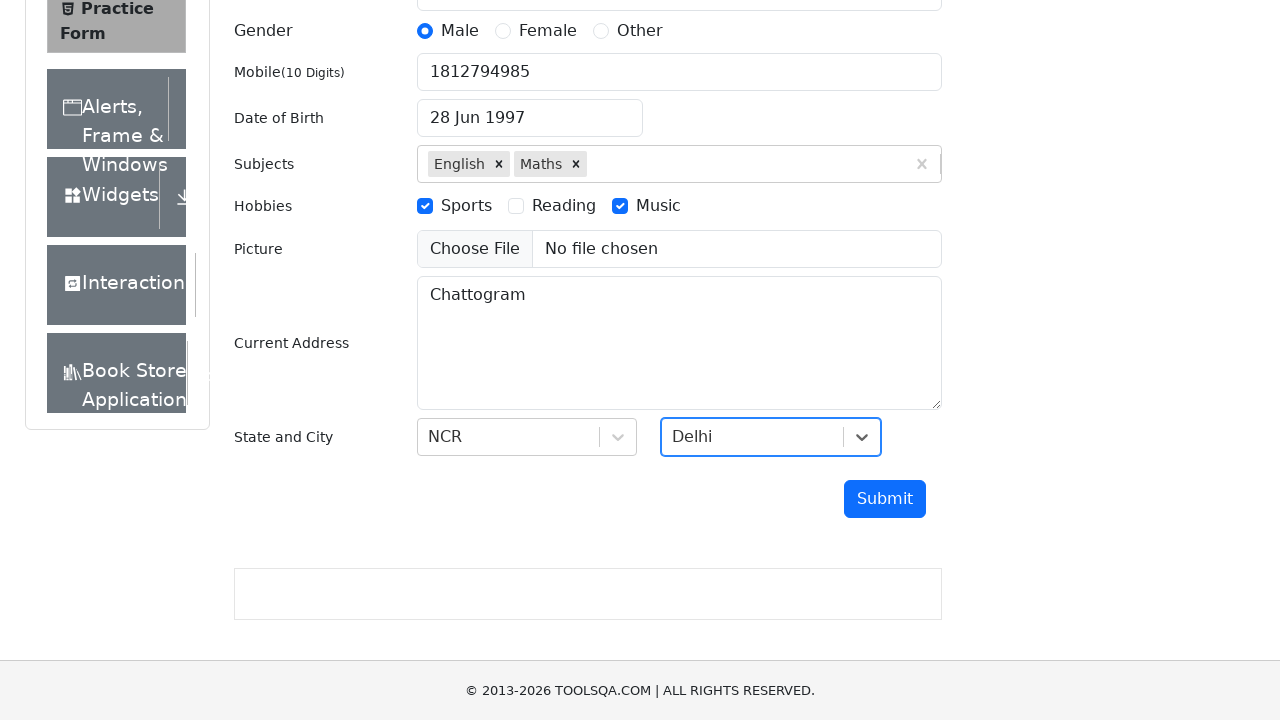

Clicked submit button to submit form with valid data at (885, 499) on #submit
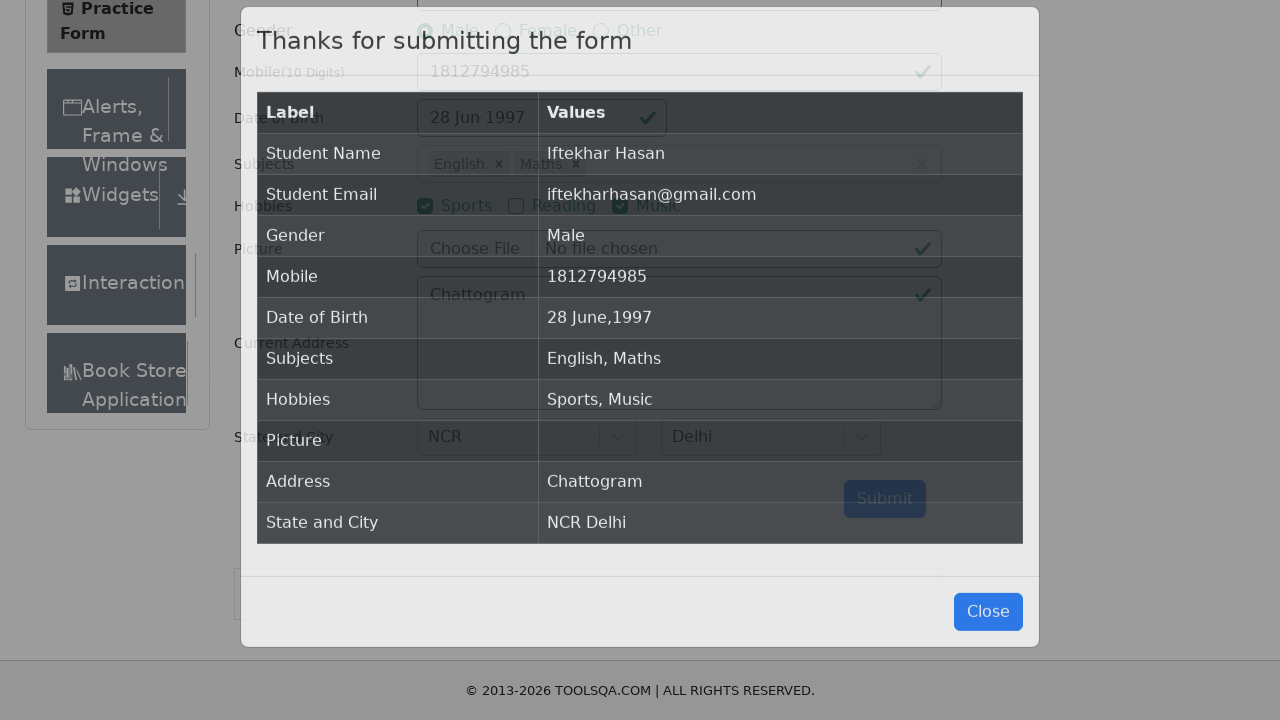

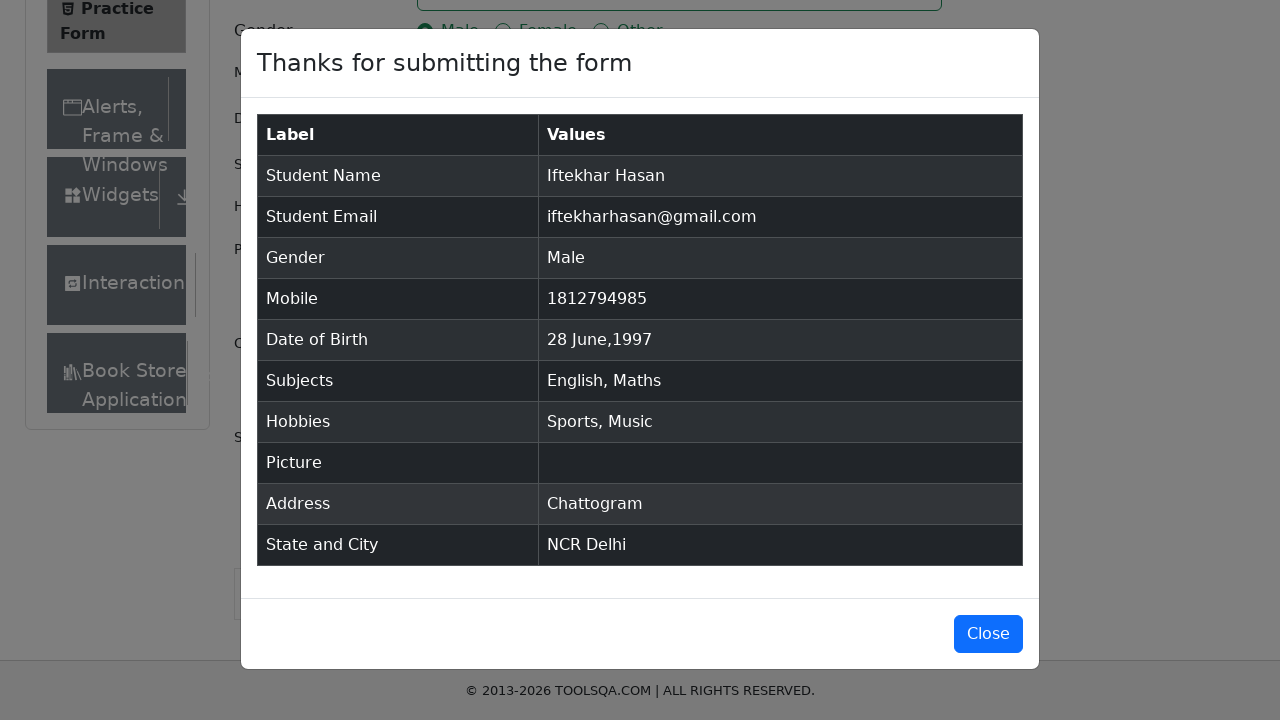